Navigates to the DemoQA homepage and clicks on the Interactions category card

Starting URL: https://demoqa.com/

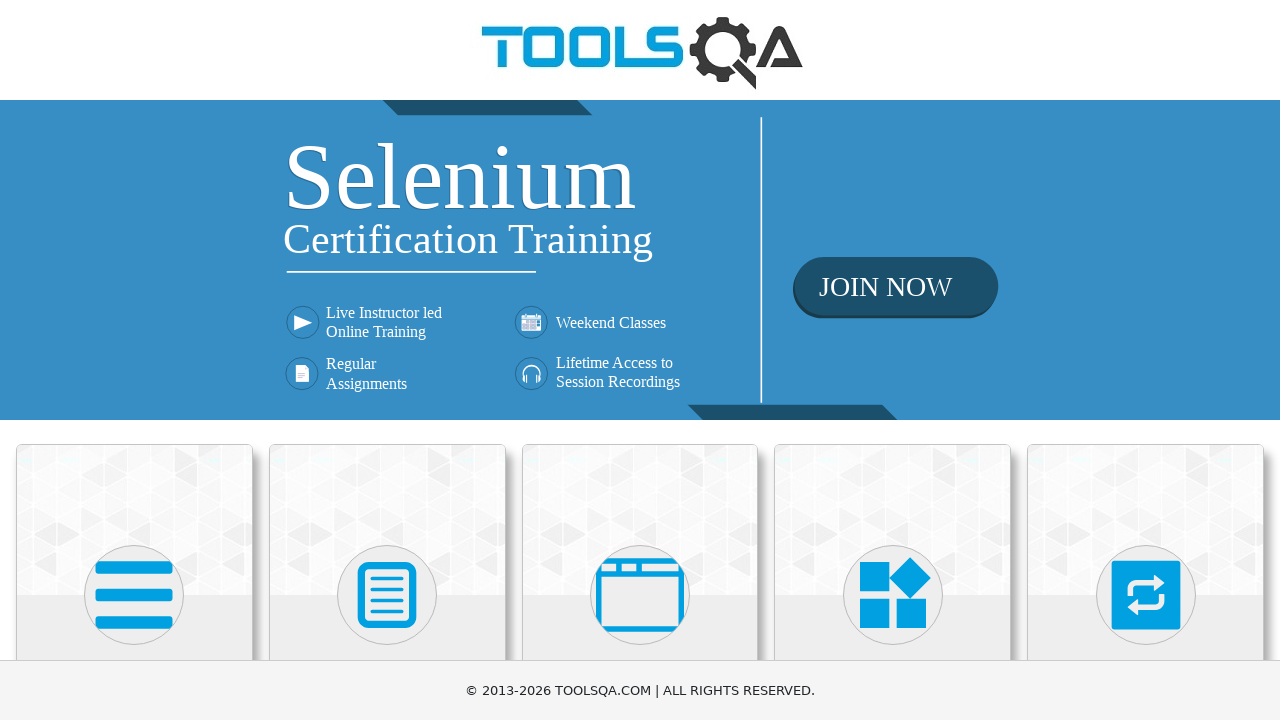

Scrolled to category cards section
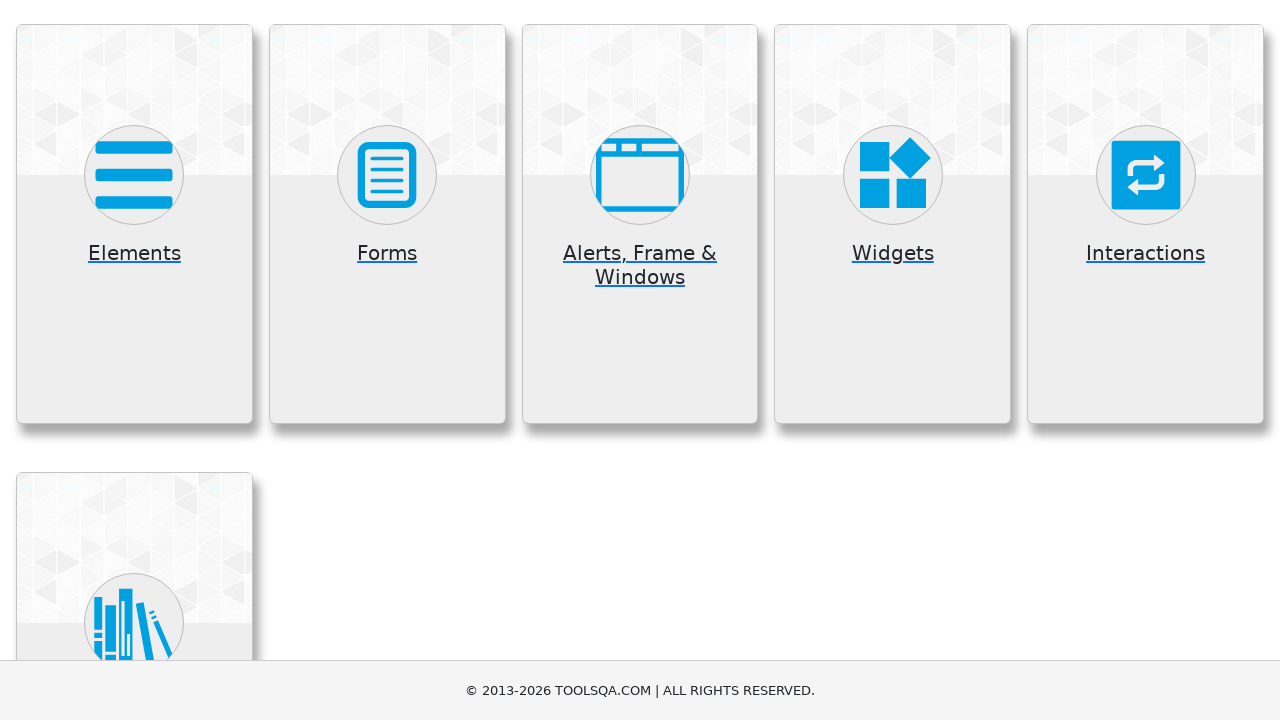

Clicked on Interactions category card at (1146, 224) on xpath=//div[@class='card mt-4 top-card' and contains(., 'Interactions')]
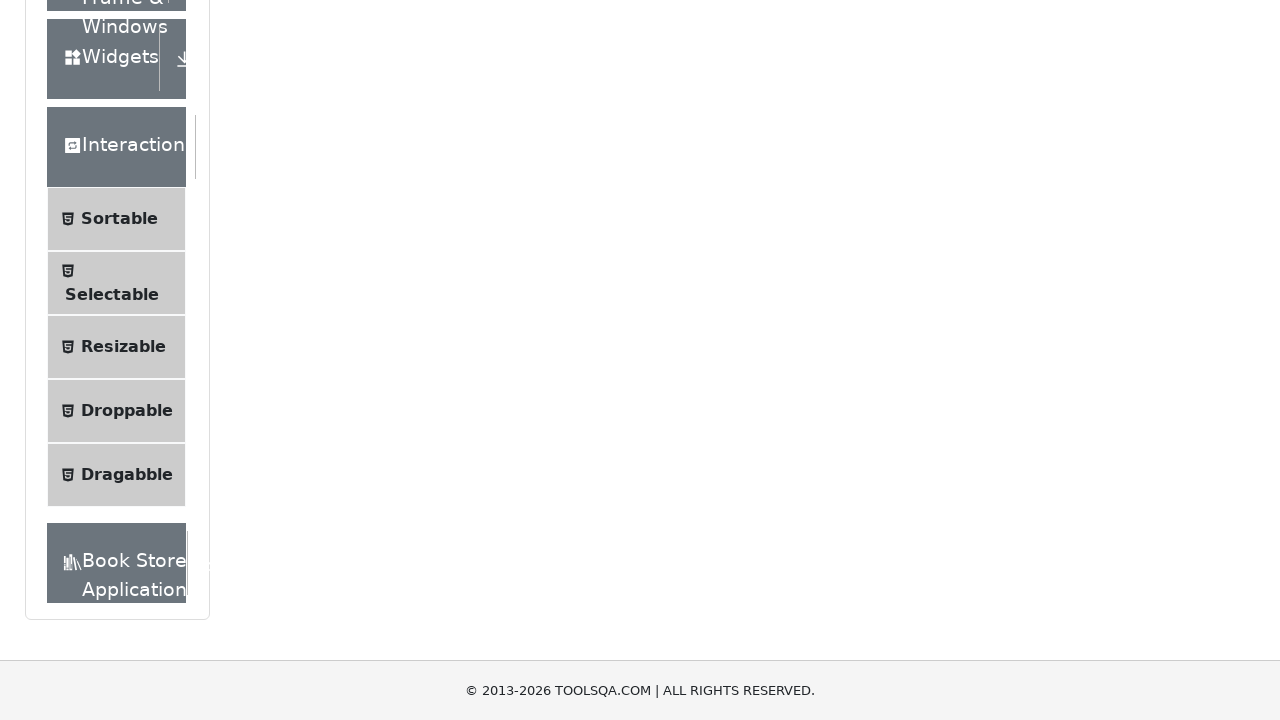

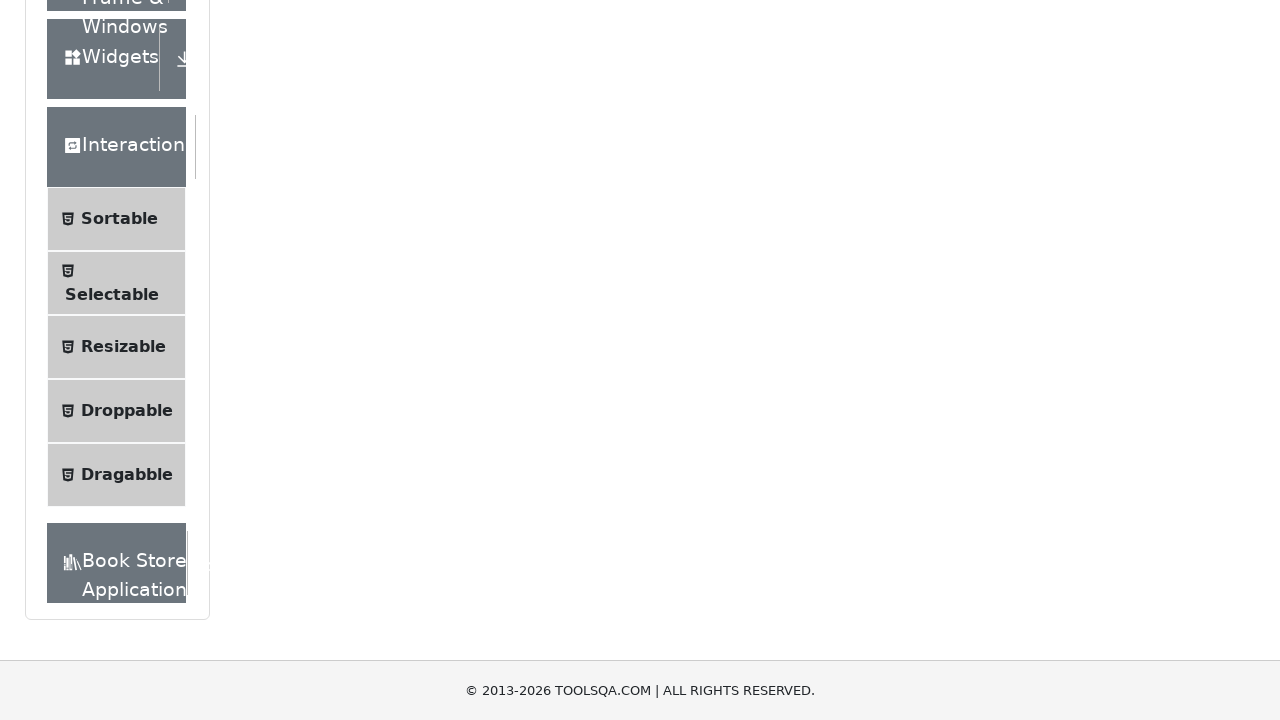